Tests the Ukrainian National Library catalog search functionality by selecting search type (year of publication), document type (books), entering a publication year, and submitting the search form to verify results are displayed.

Starting URL: http://www.irbis-nbuv.gov.ua/cgi-bin/irbis_nbuv/cgiirbis_64.exe?C21COM=F&I21DBN=EC&P21DBN=EC&S21CNR=20&Z21ID=

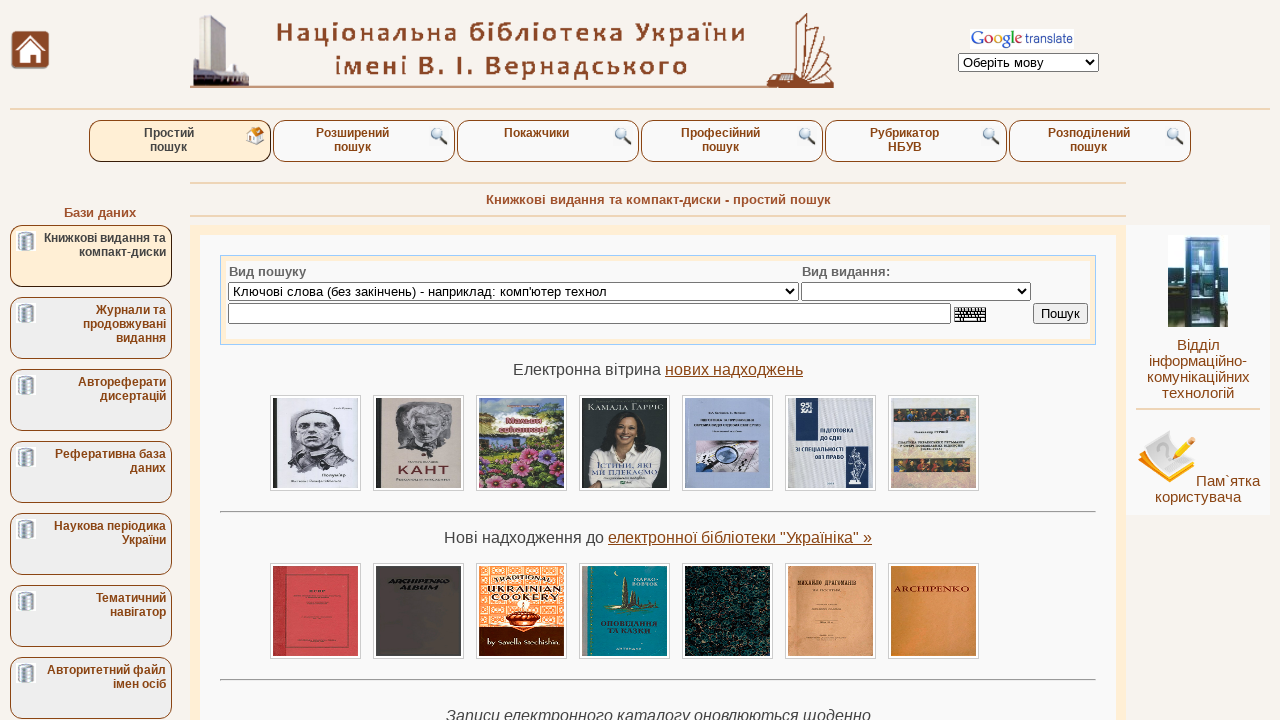

Selected 'Year of publication' in search type dropdown on select[name='S21P03']
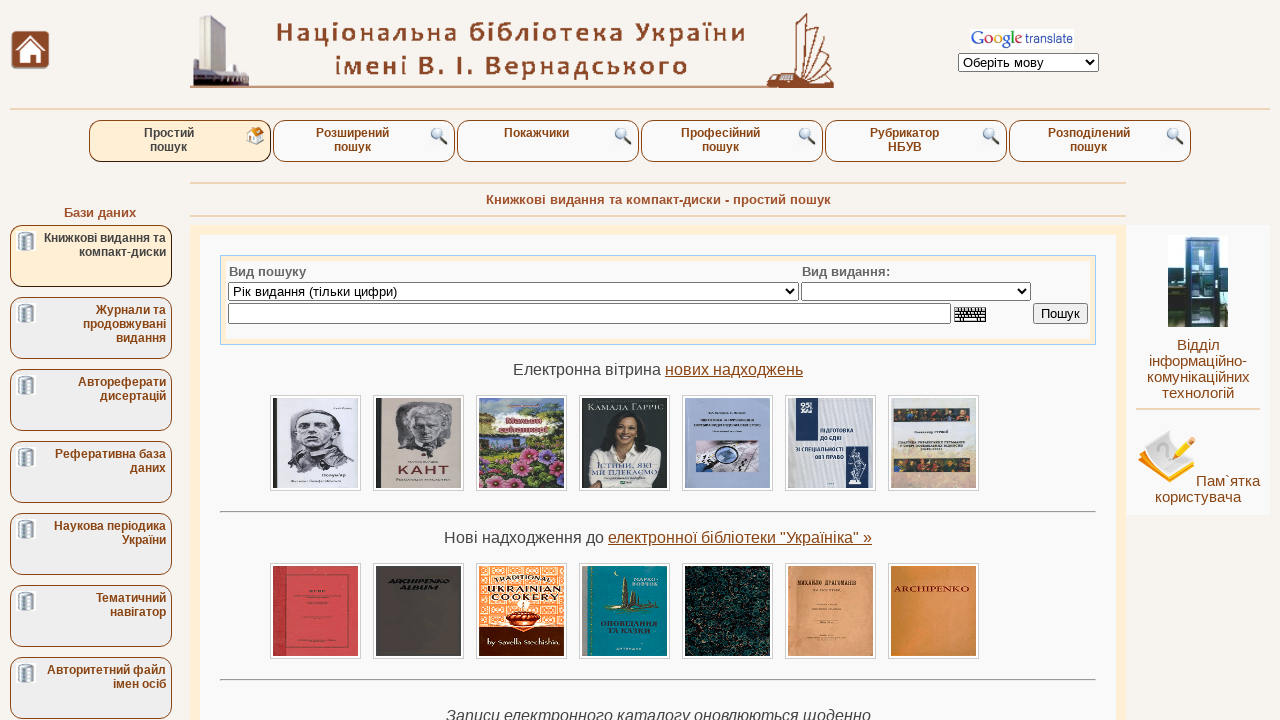

Selected 'Books' in document type dropdown on select[name='34_S21STR']
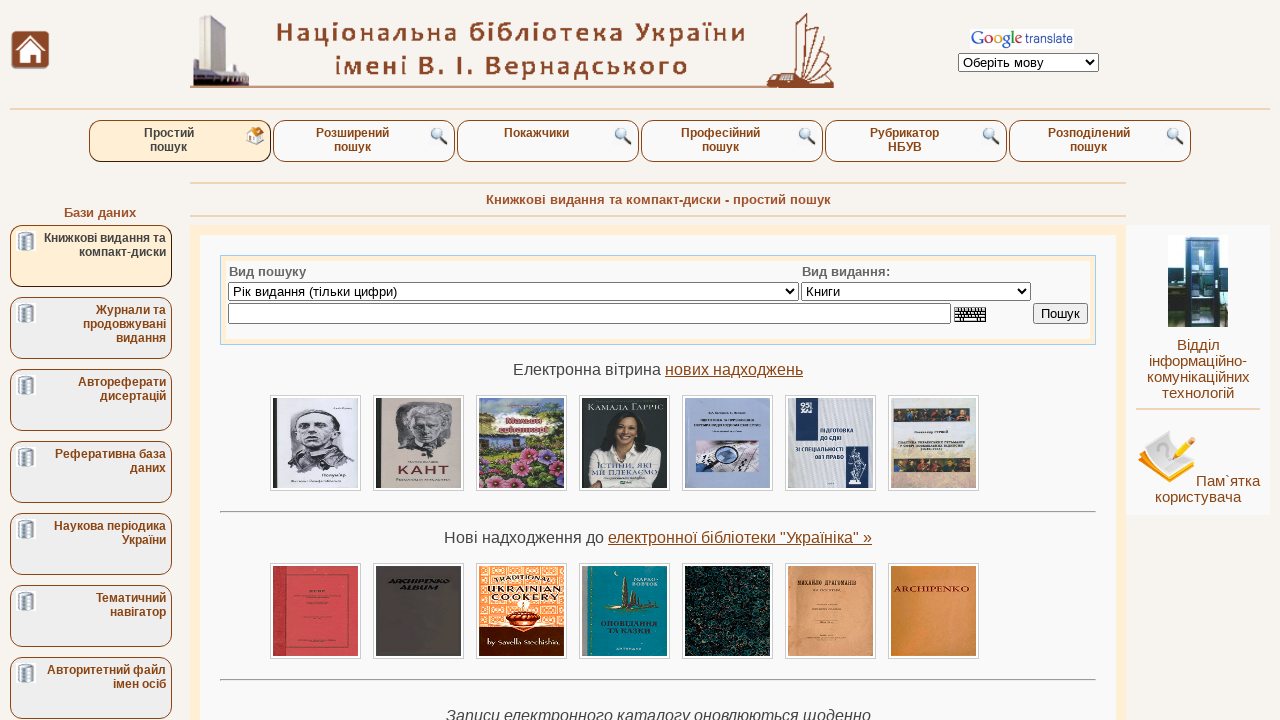

Entered publication year '2011' in search field on input[name='S21STR']
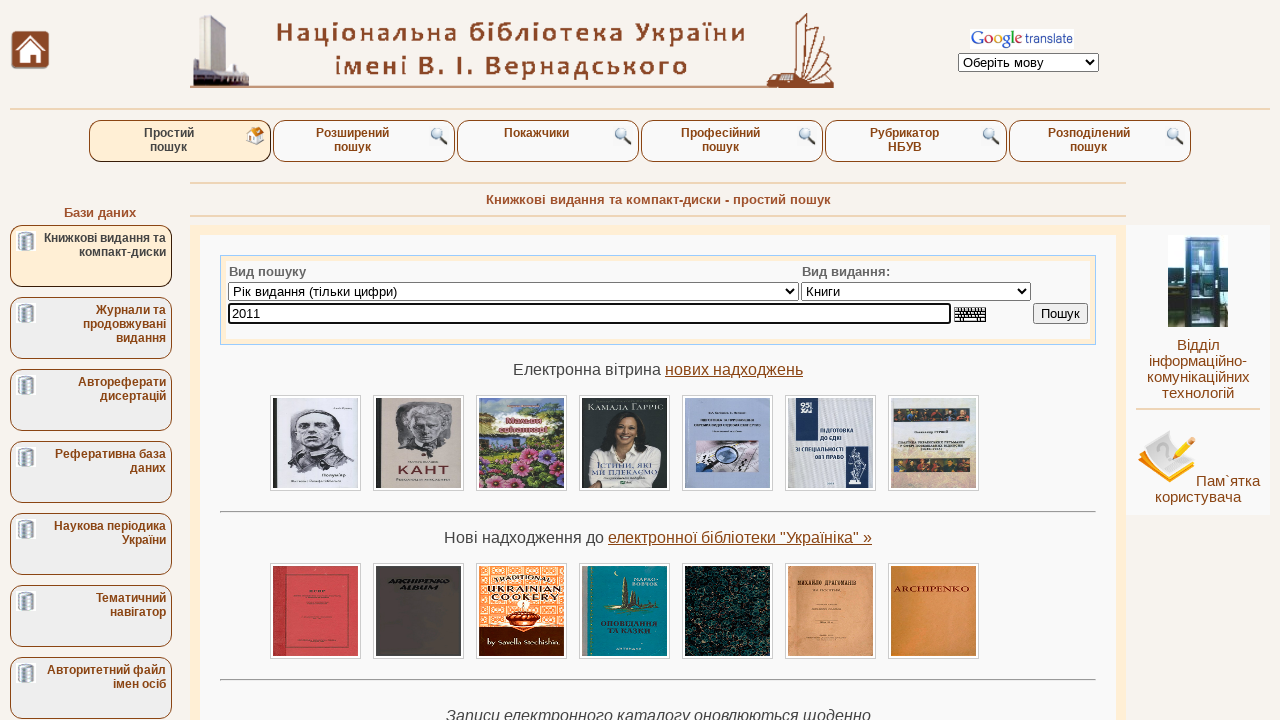

Clicked search button to submit form at (1060, 314) on input[name='C21COM1']
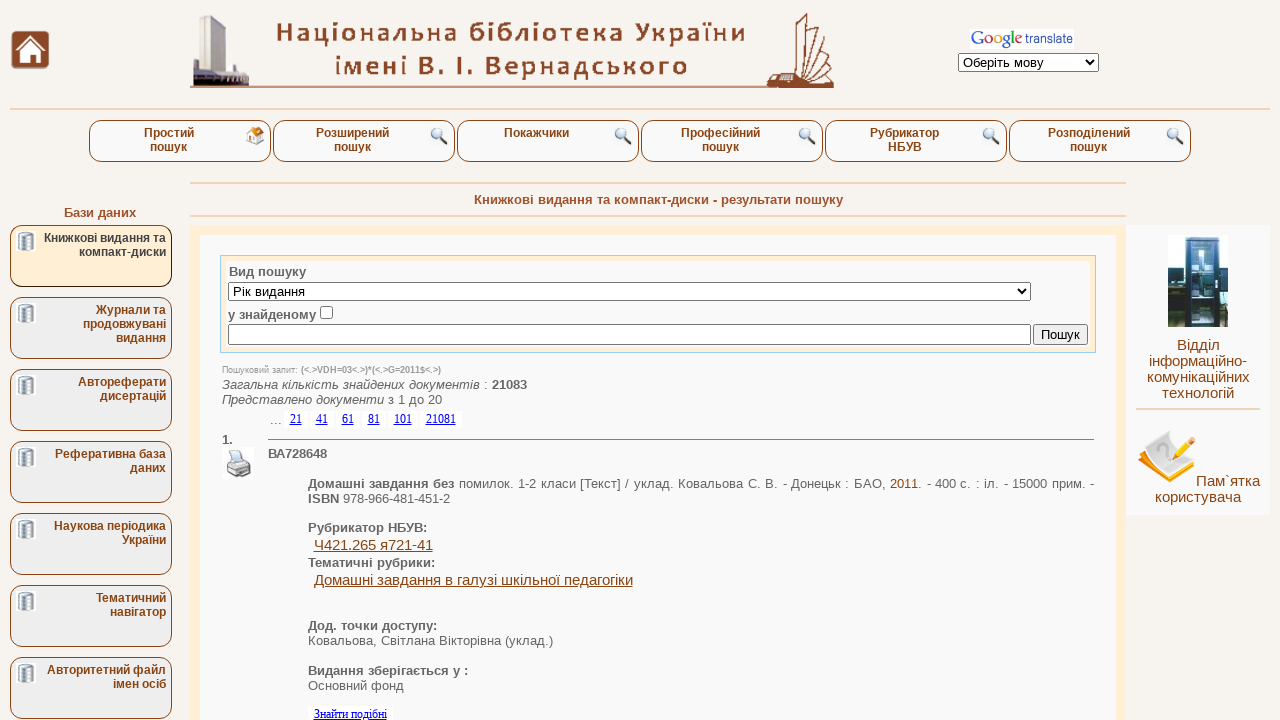

Search results loaded successfully
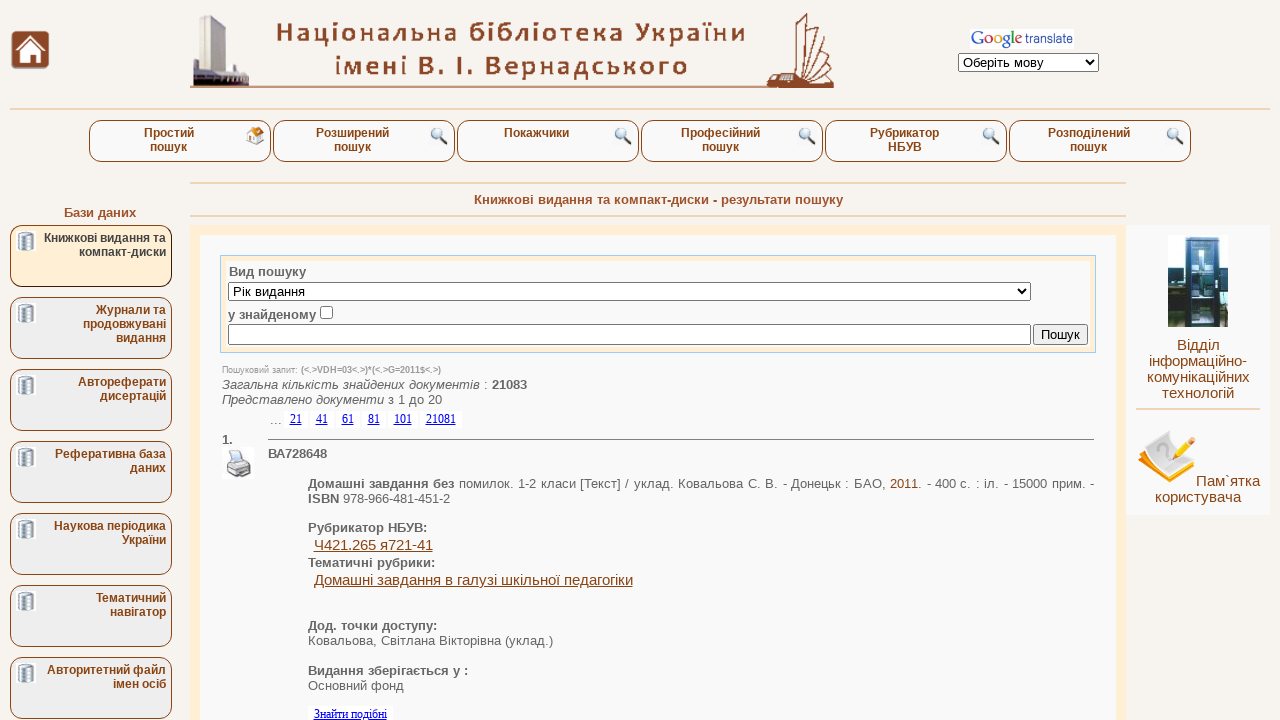

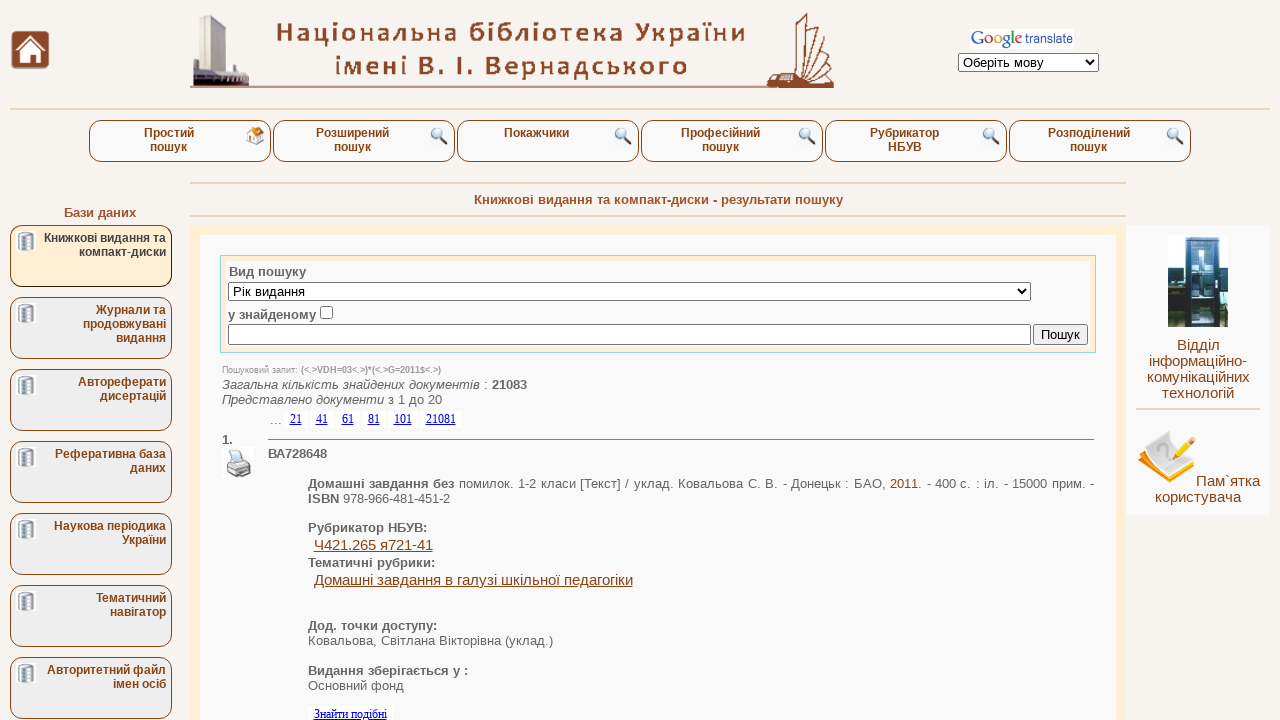